Performs a right-click action on the menu page to test context menu functionality

Starting URL: https://demoqa.com/menu

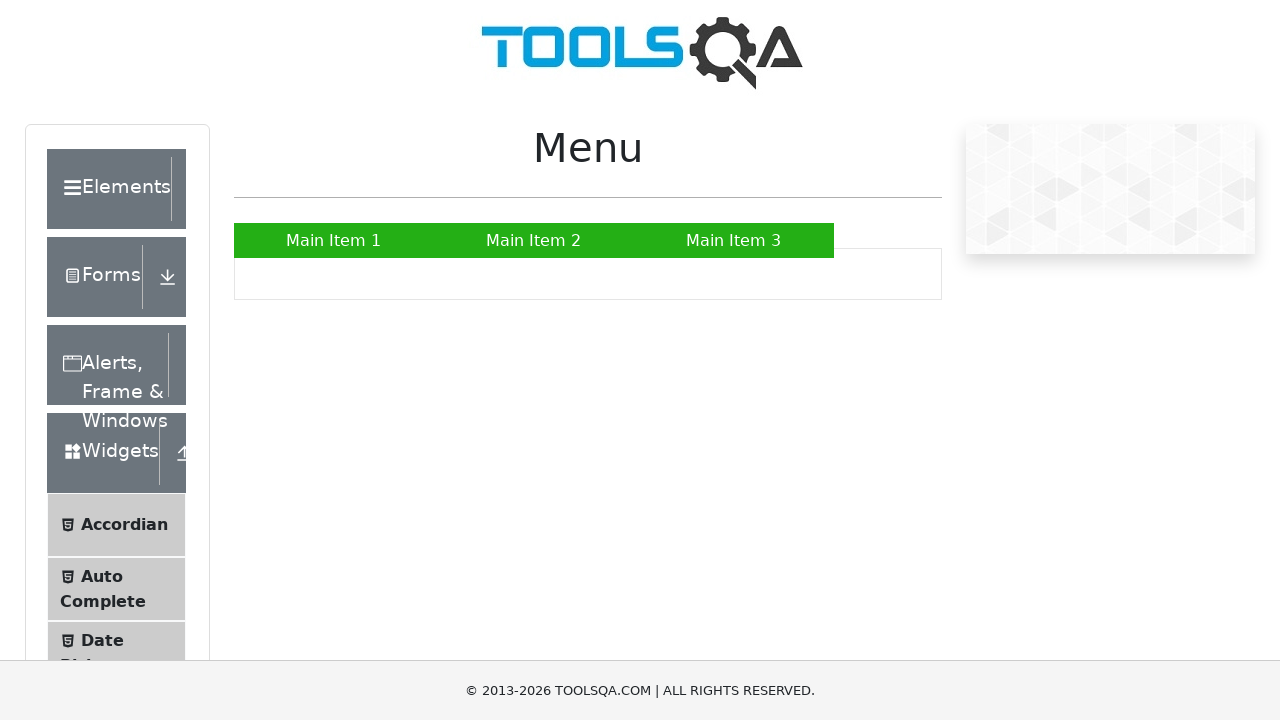

Navigated to menu page at https://demoqa.com/menu
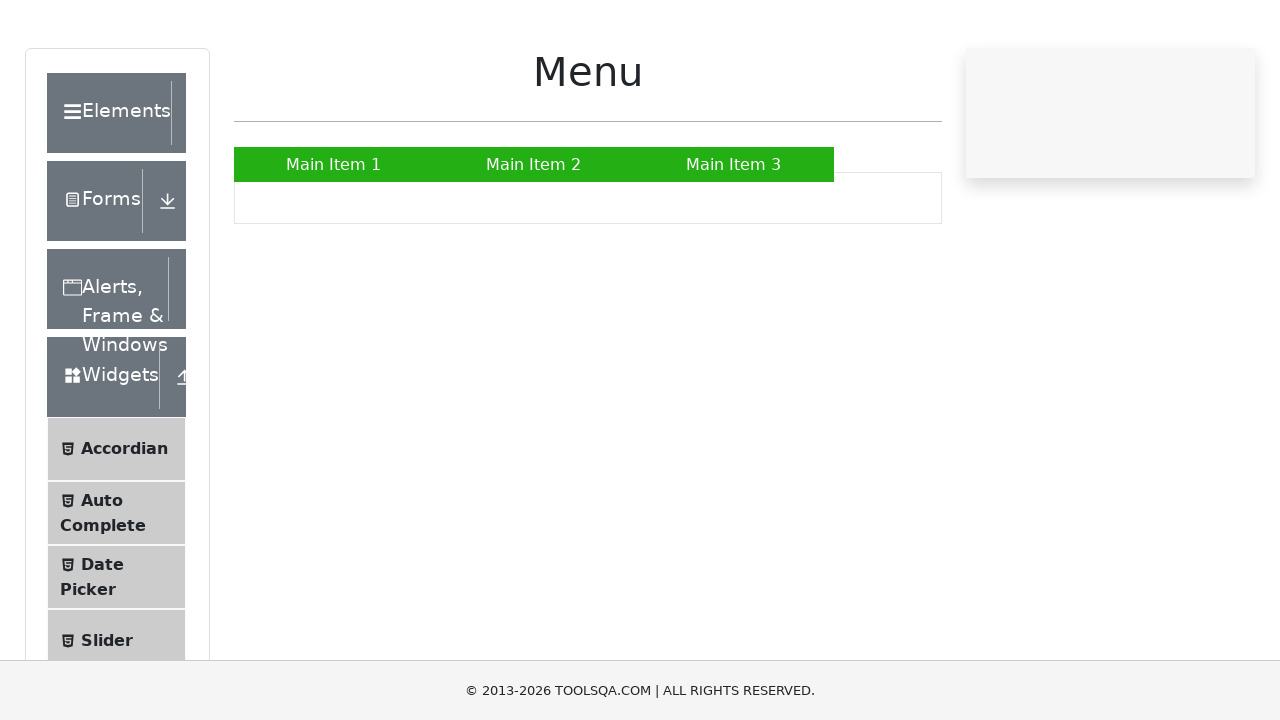

Performed right-click action on menu page to test context menu functionality at (640, 360) on body
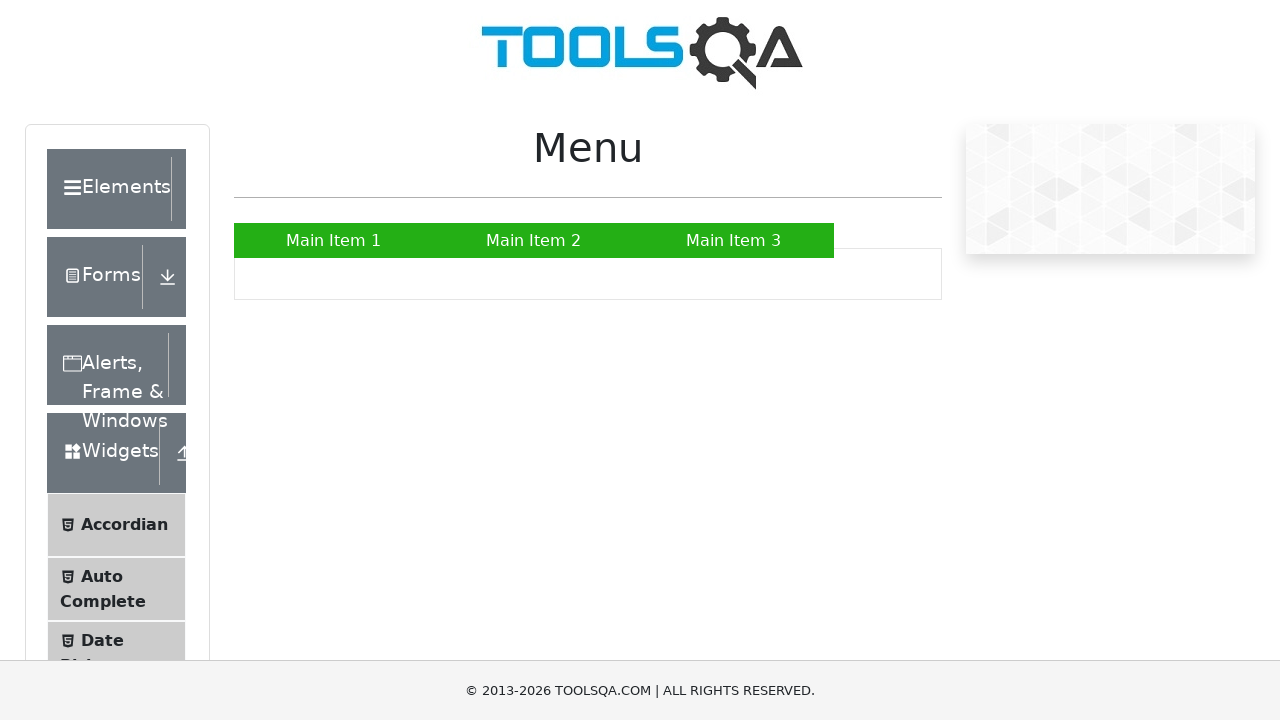

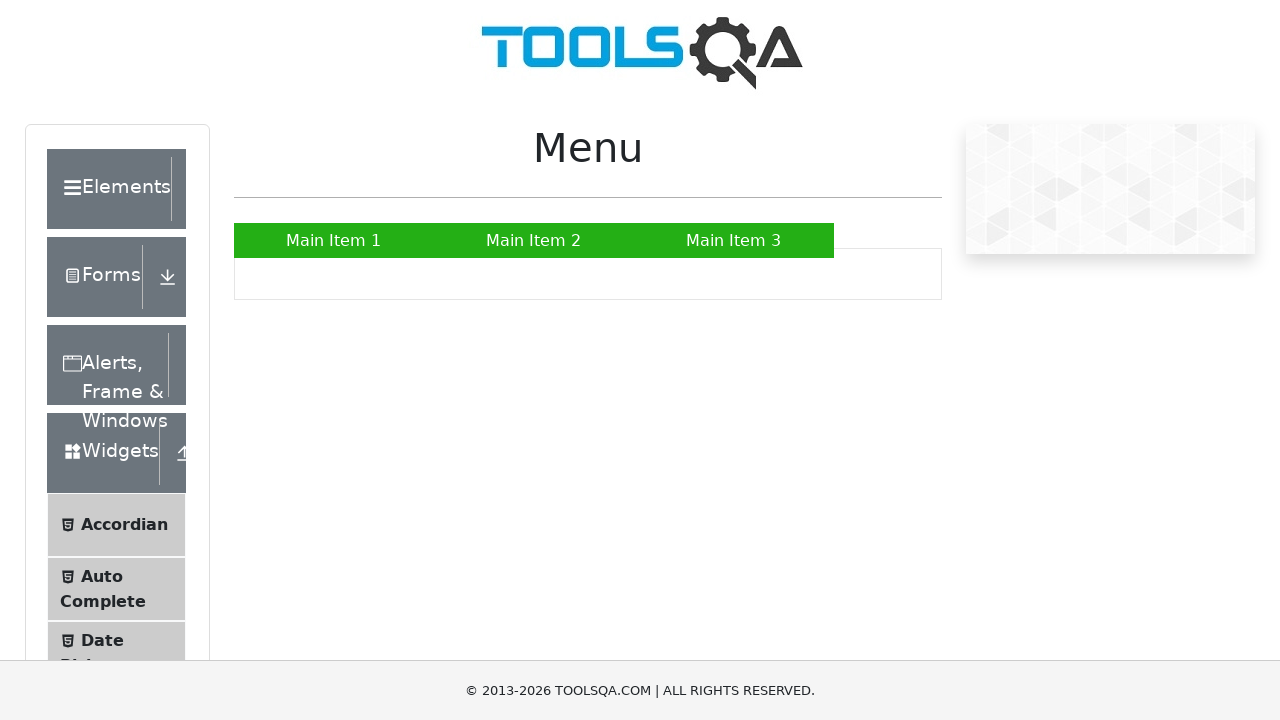